Tests small modal functionality by opening it, verifying its content, and closing it using the close button

Starting URL: https://demoqa.com/modal-dialogs

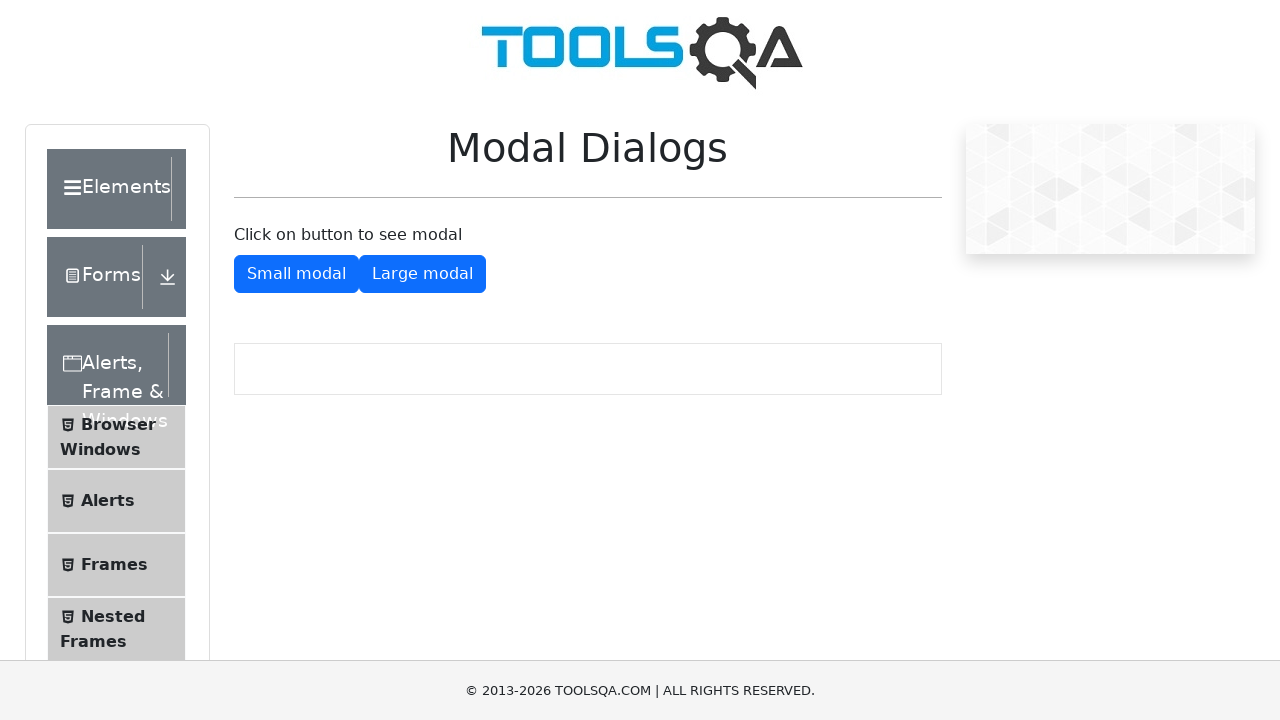

Clicked button to open small modal at (296, 274) on #showSmallModal
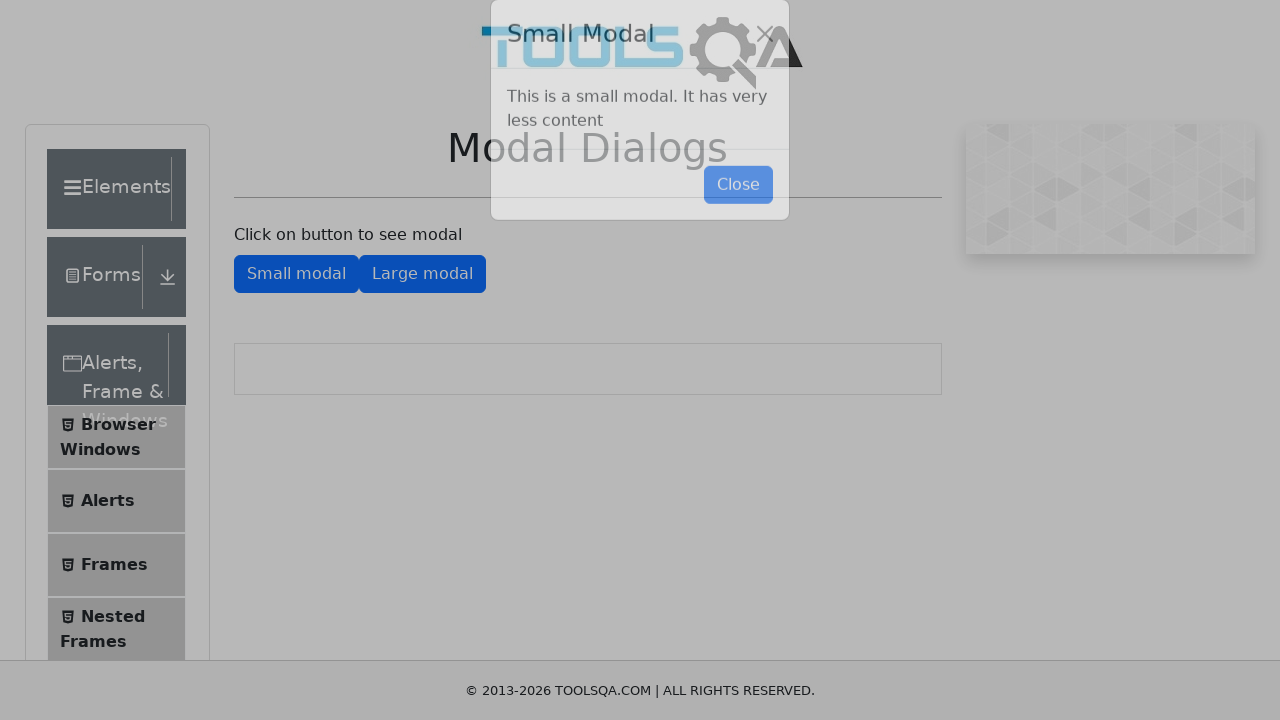

Small modal appeared and is visible
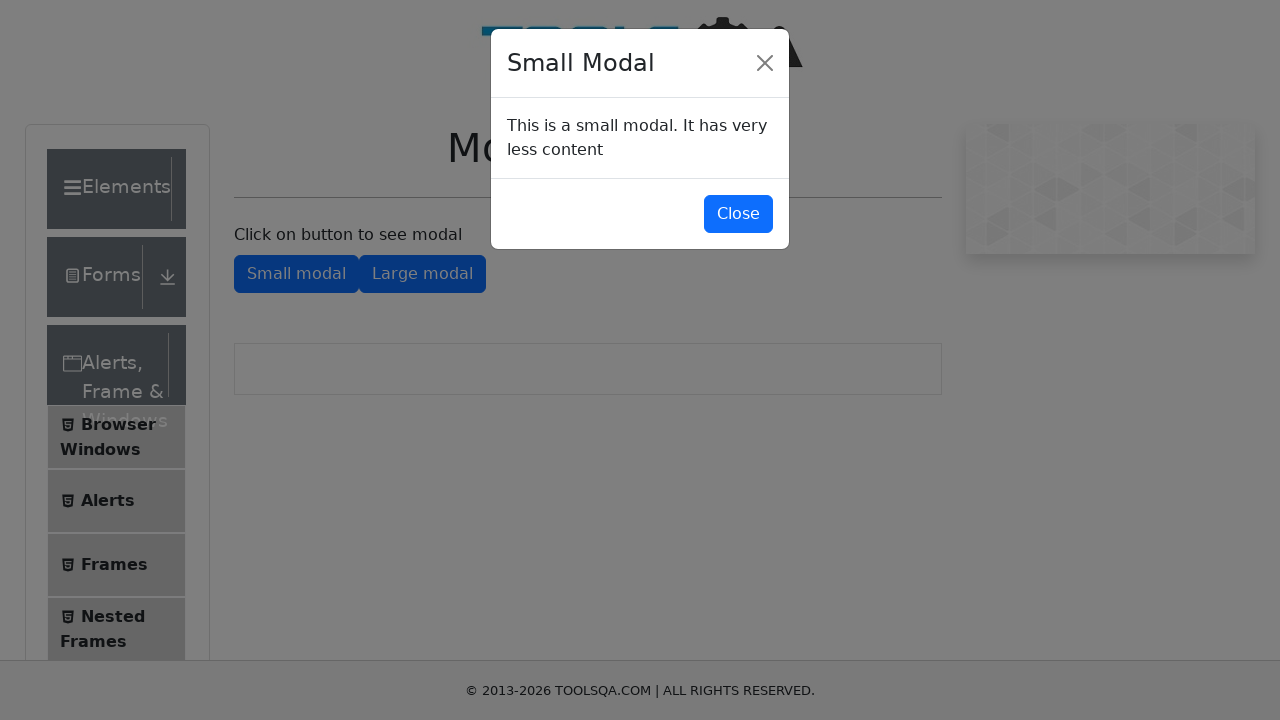

Verified modal title contains 'Small Modal'
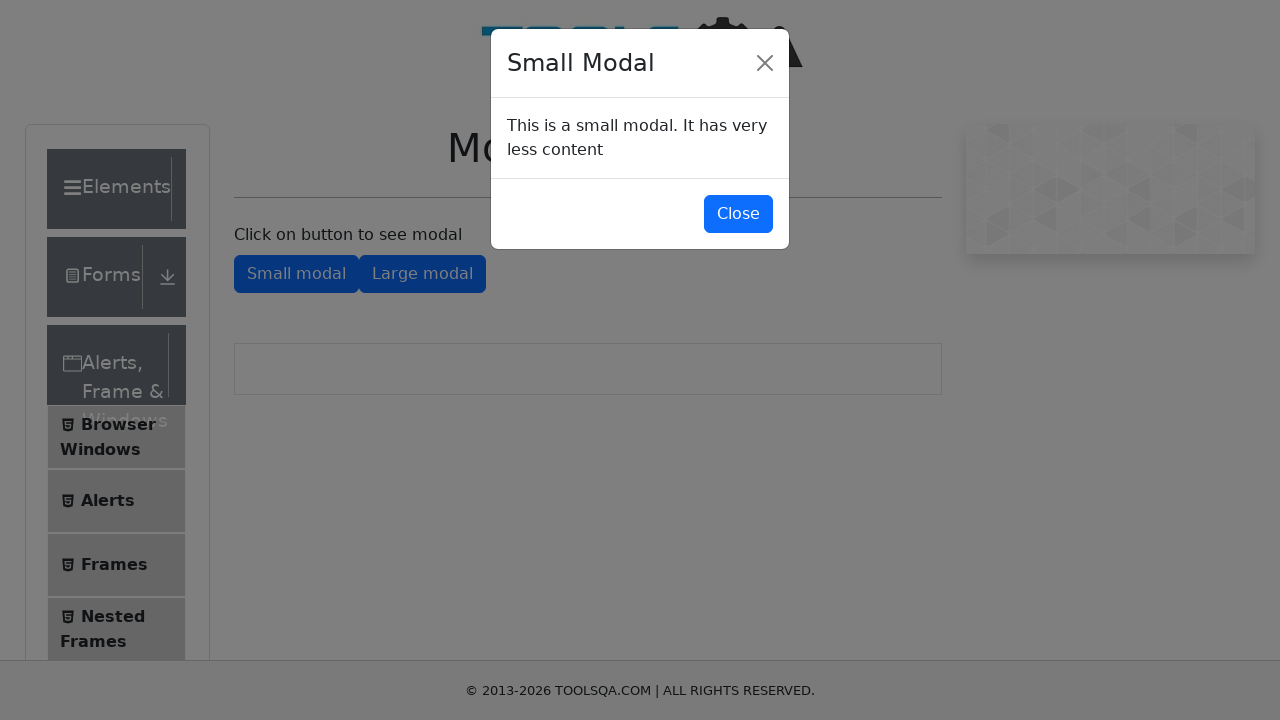

Verified modal body contains 'This is a small modal'
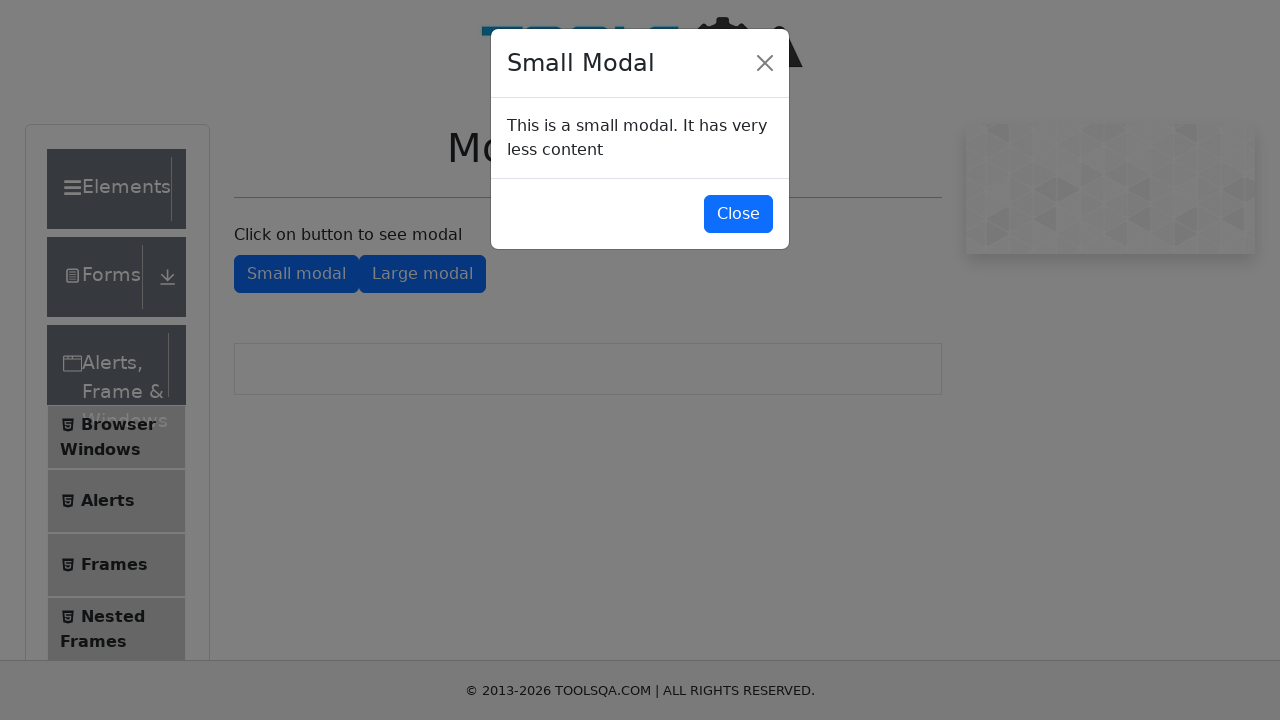

Clicked close button to close small modal at (738, 214) on #closeSmallModal
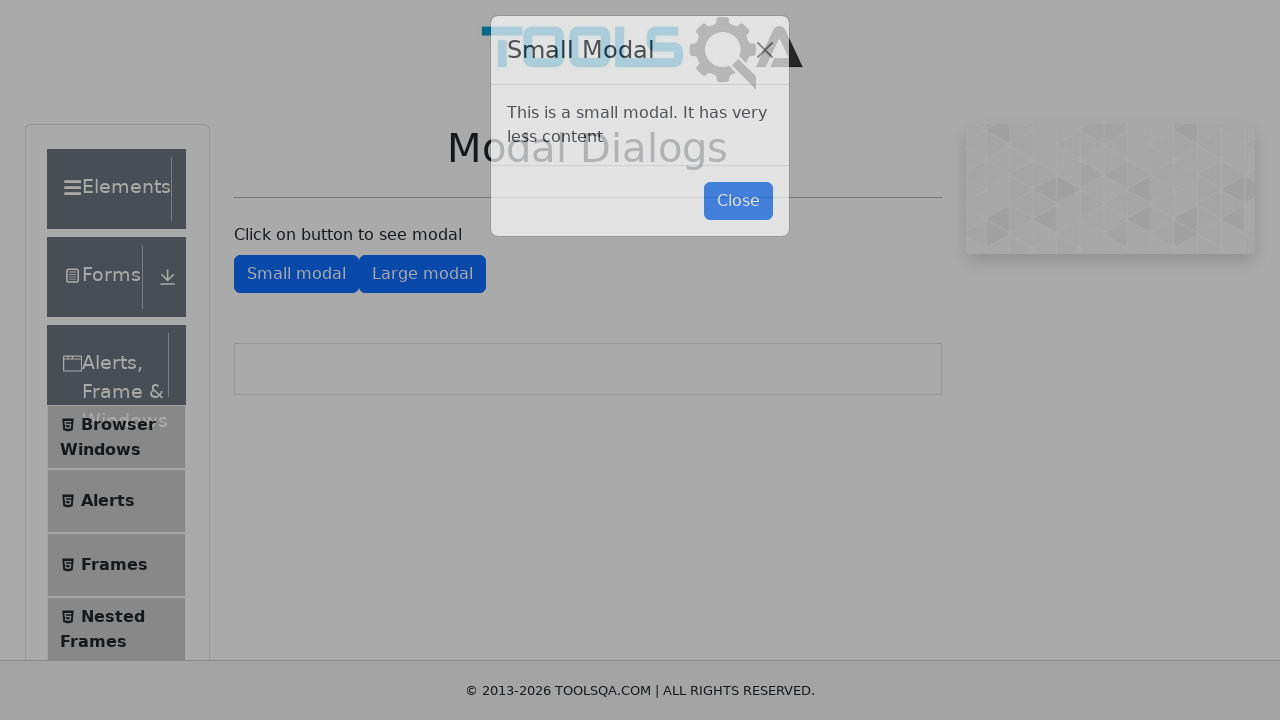

Small modal closed and is no longer visible
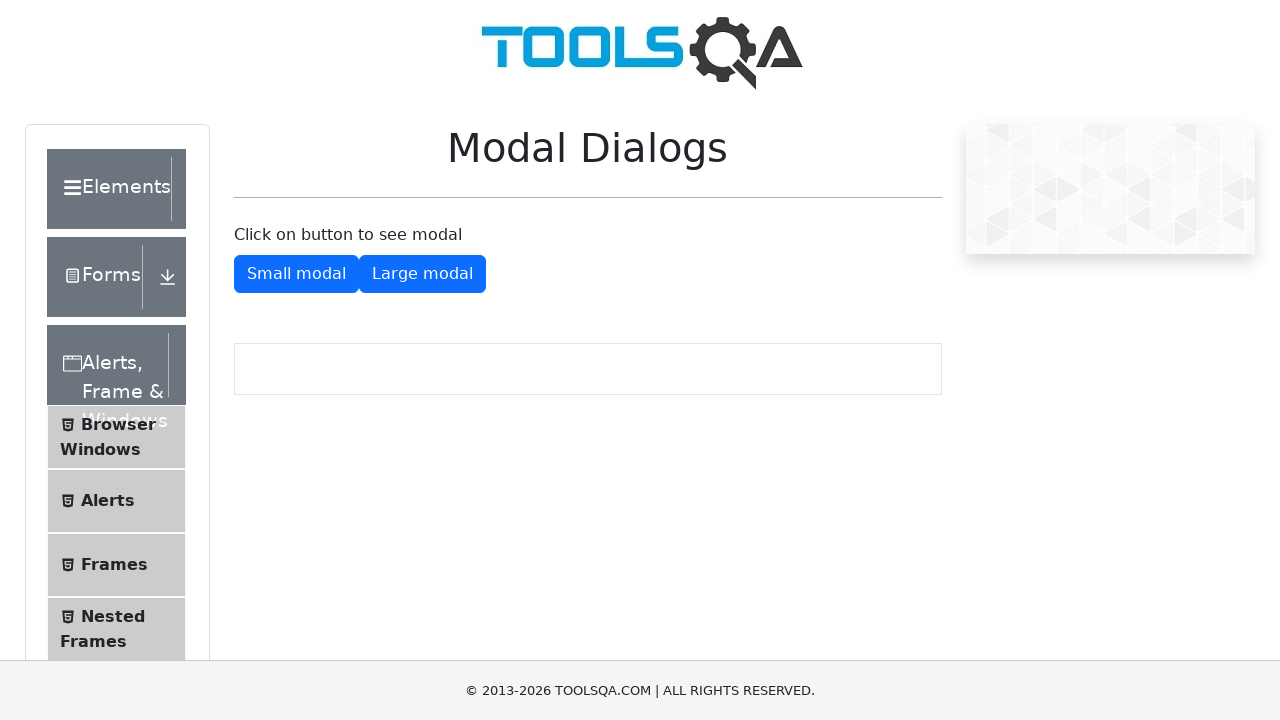

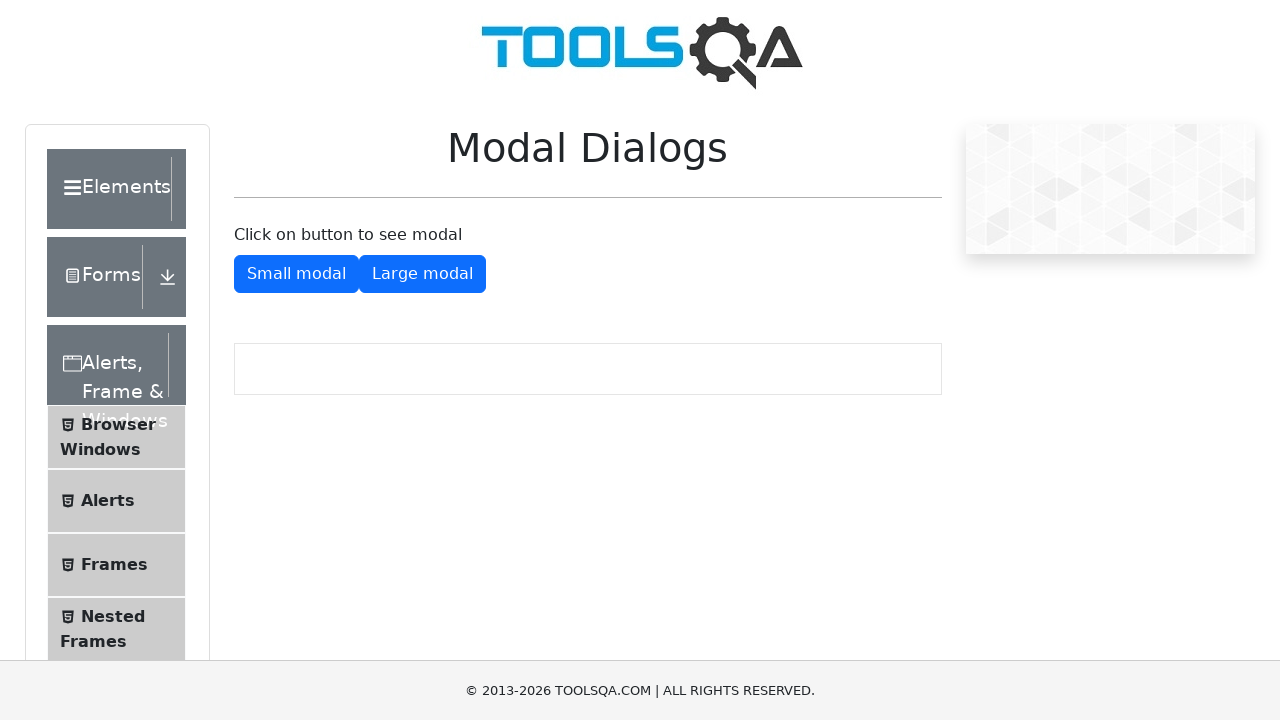